Tests partial link text locator functionality by clicking on the "Forgot Password" link on a hotel booking website

Starting URL: https://adactinhotelapp.com/

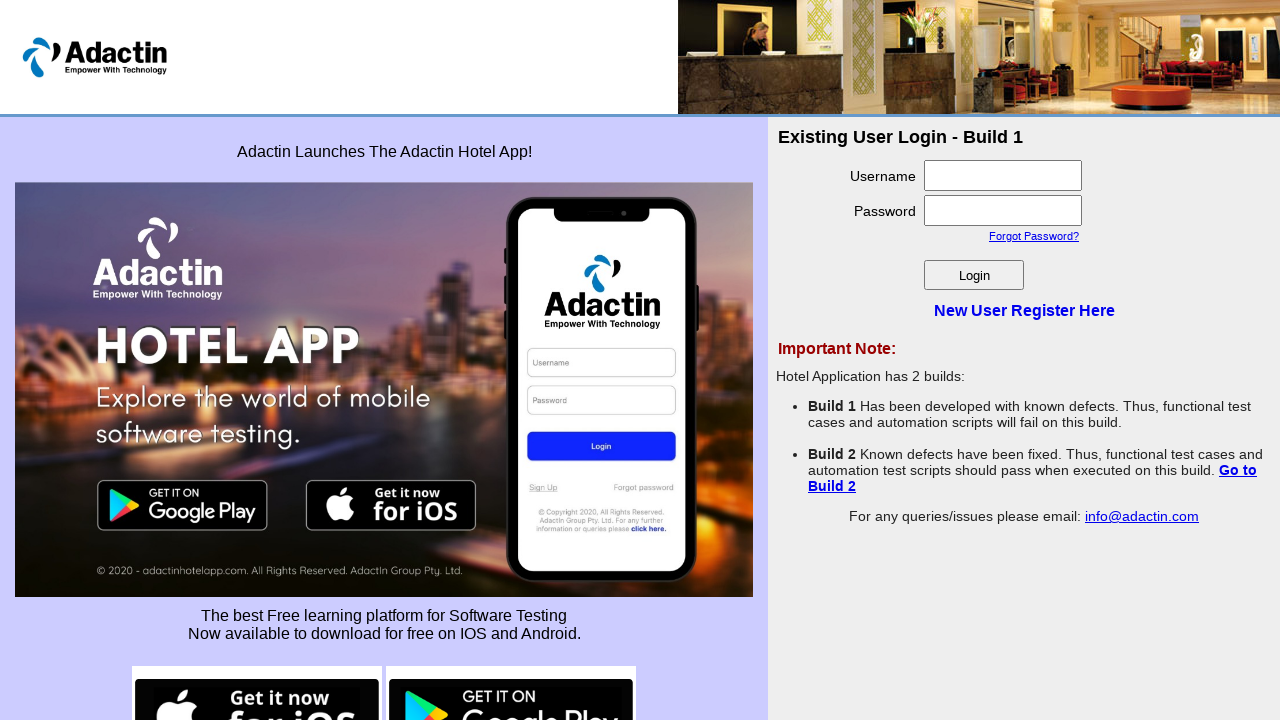

Navigated to Adactin Hotel App homepage
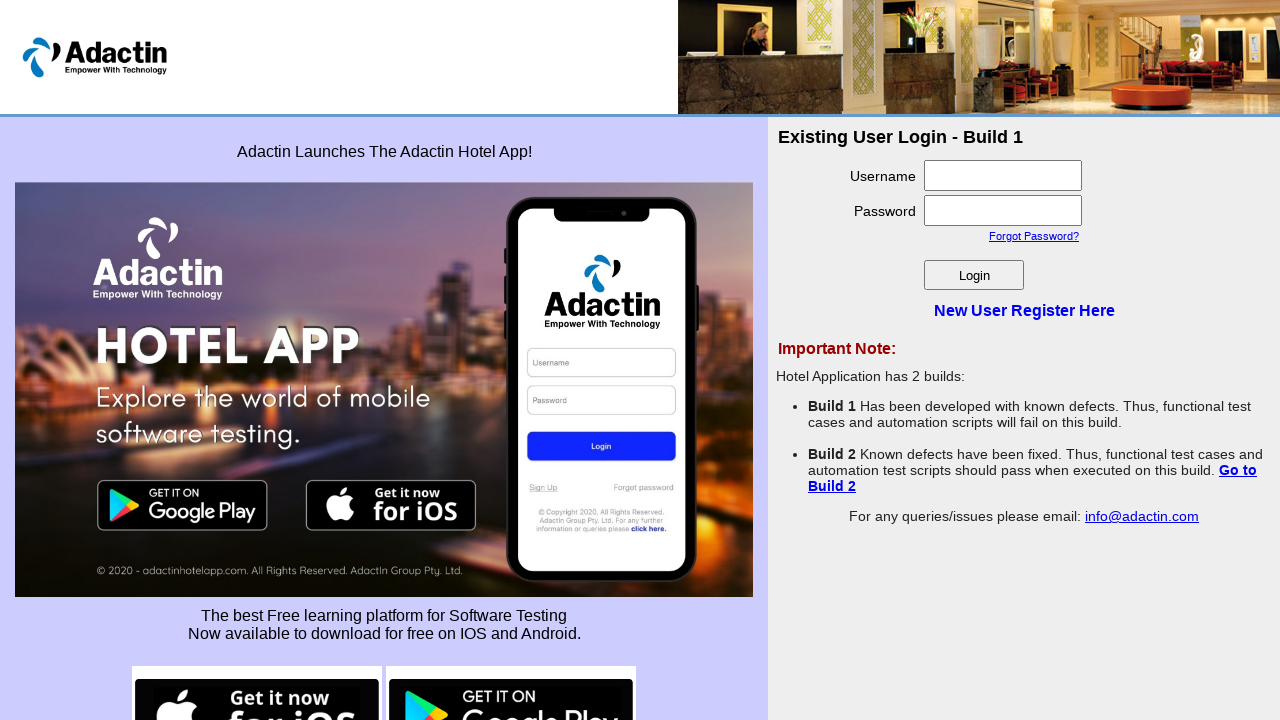

Clicked on 'Forgot Password' link using partial text locator at (1034, 236) on a:has-text('Forgot')
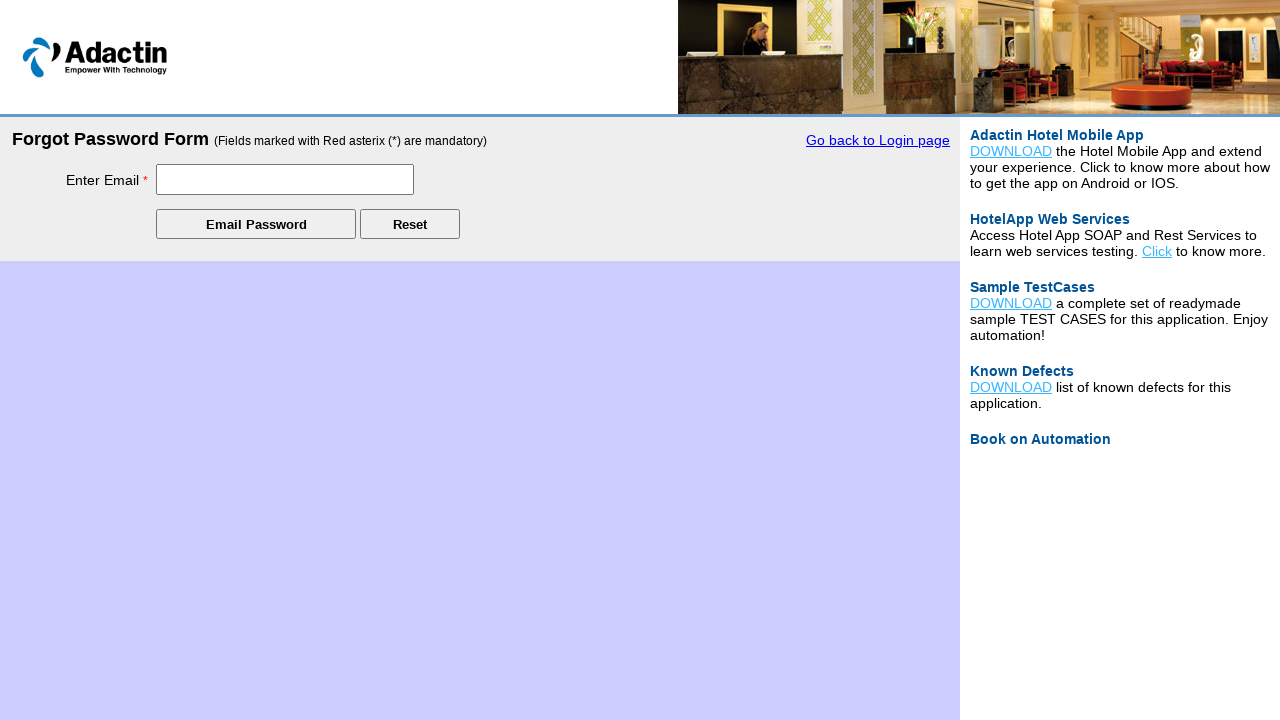

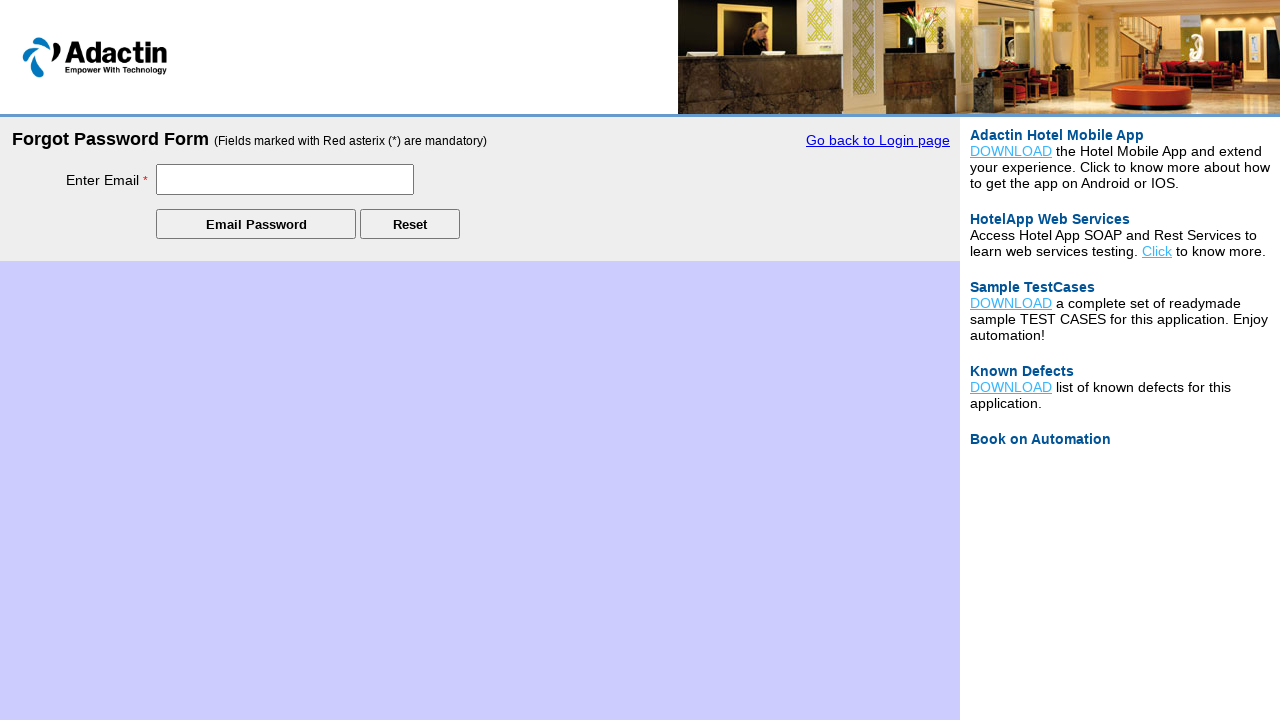